Tests drag and drop functionality on jQuery UI demo page by dragging an element from source to target within an iframe

Starting URL: https://jqueryui.com/droppable/

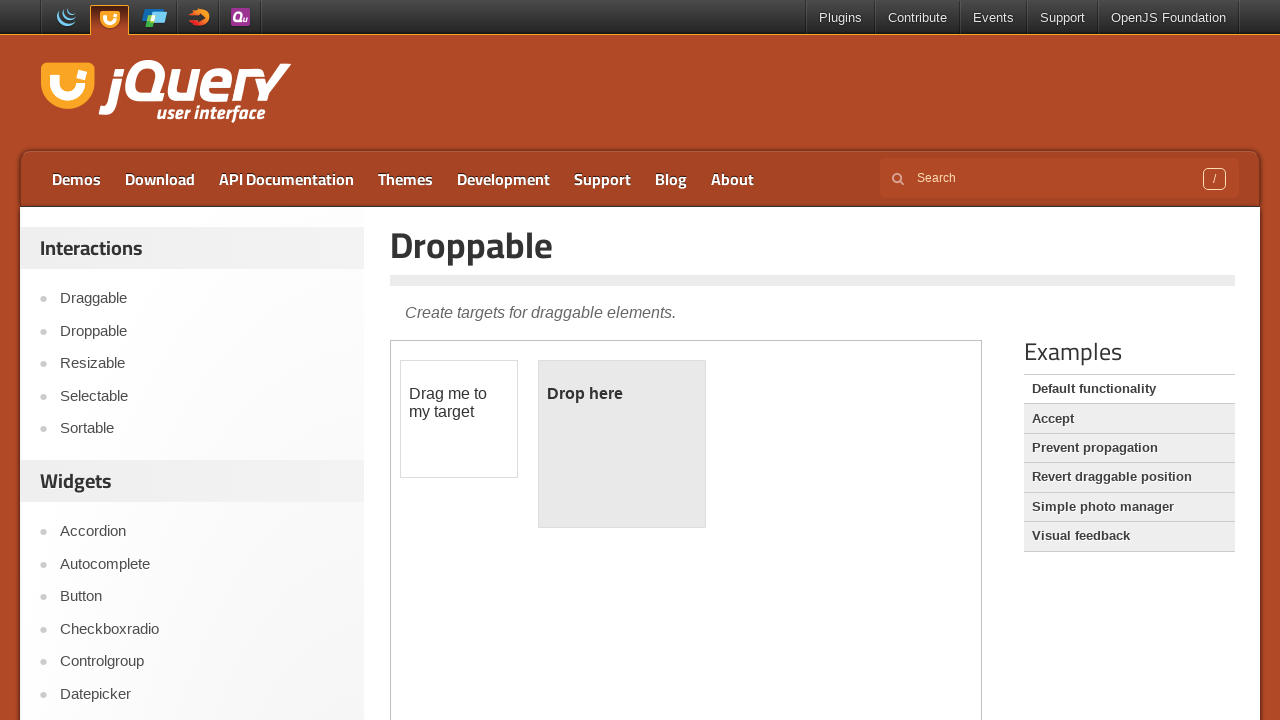

Located the demo iframe element
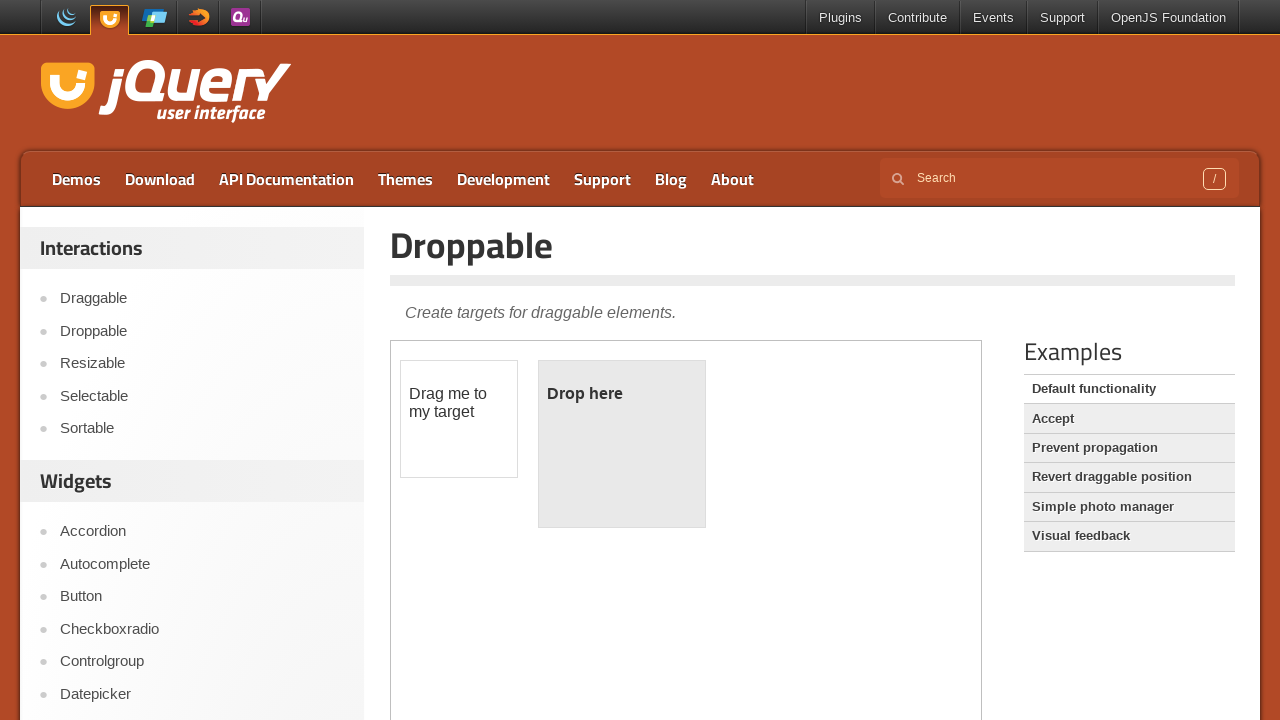

Located the draggable element within the iframe
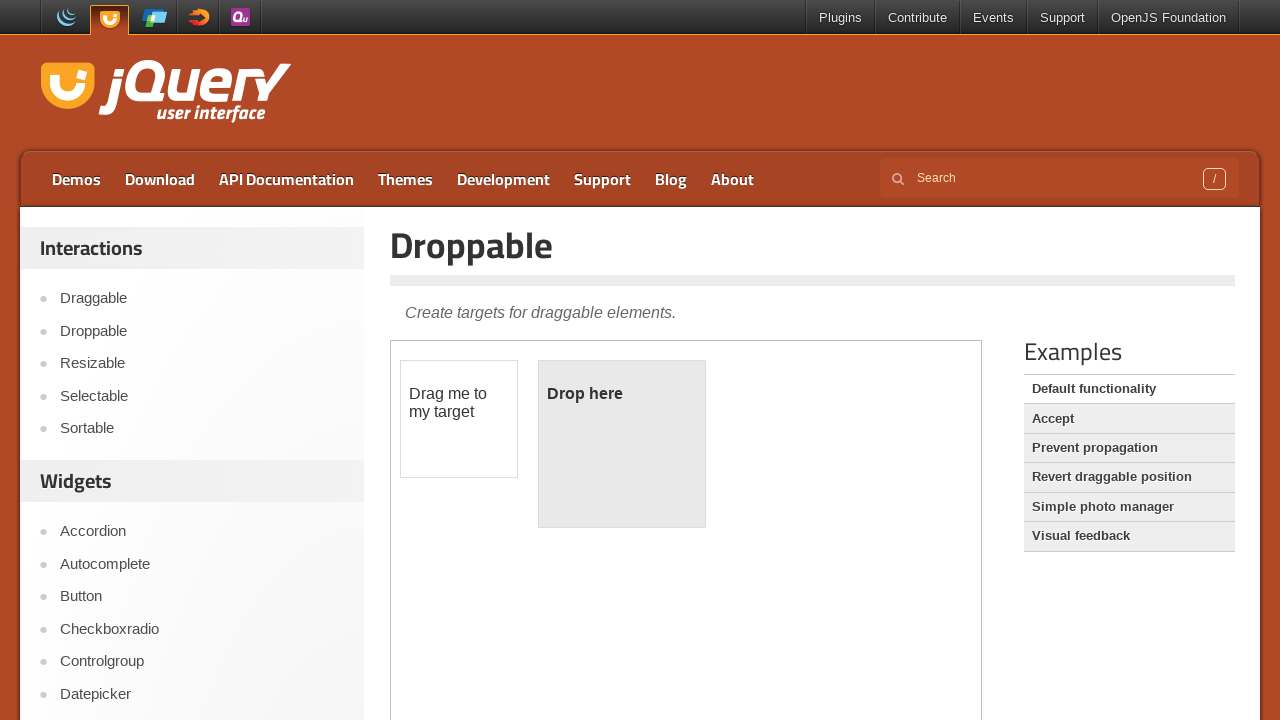

Located the droppable target element within the iframe
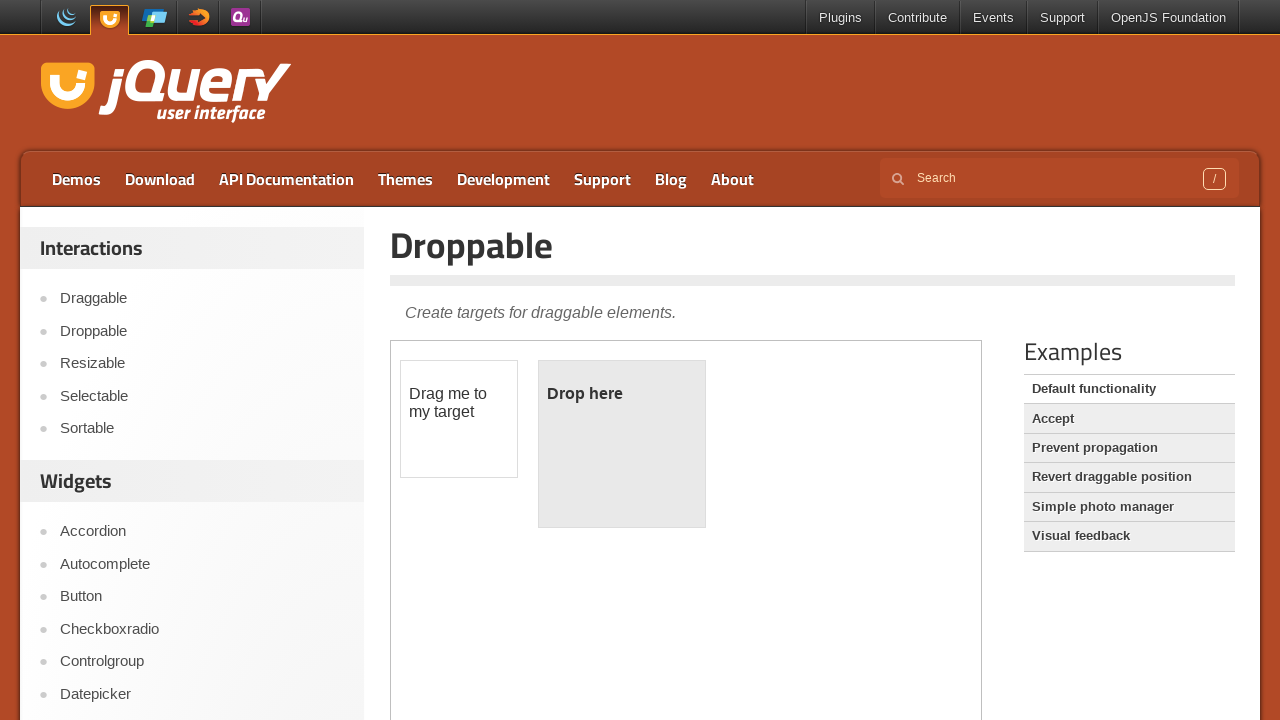

Dragged the draggable element onto the droppable target at (622, 444)
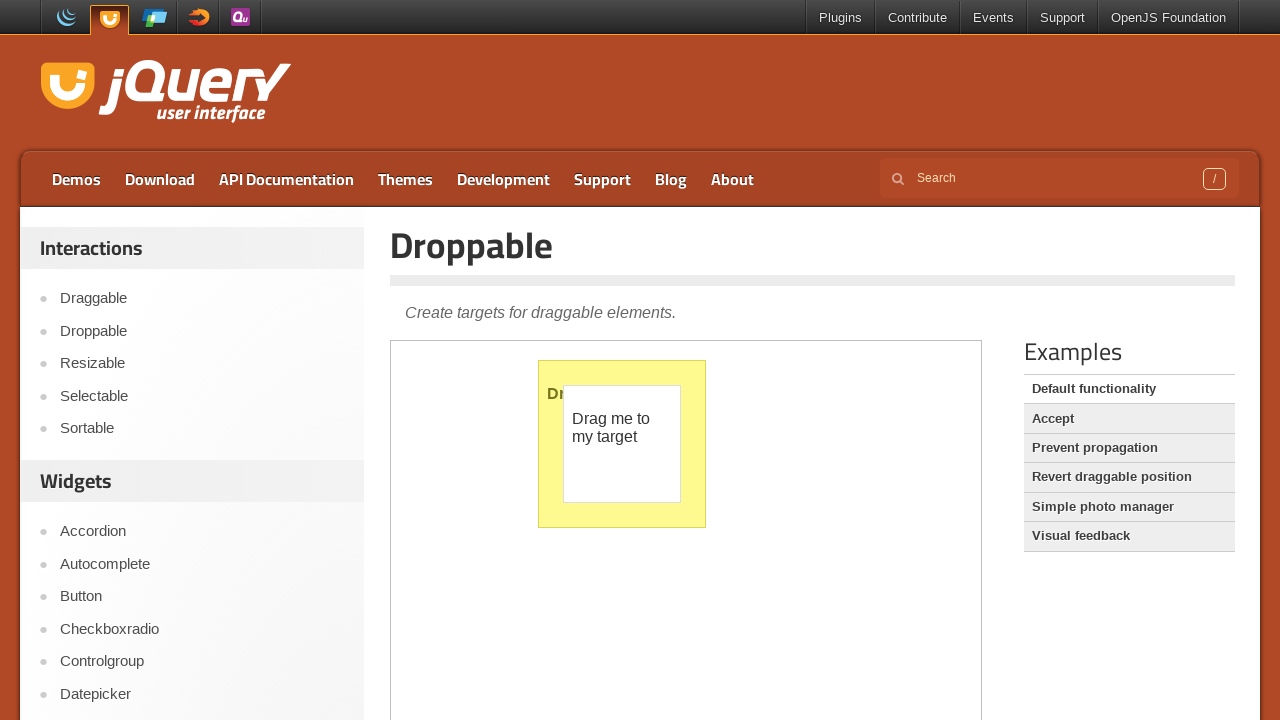

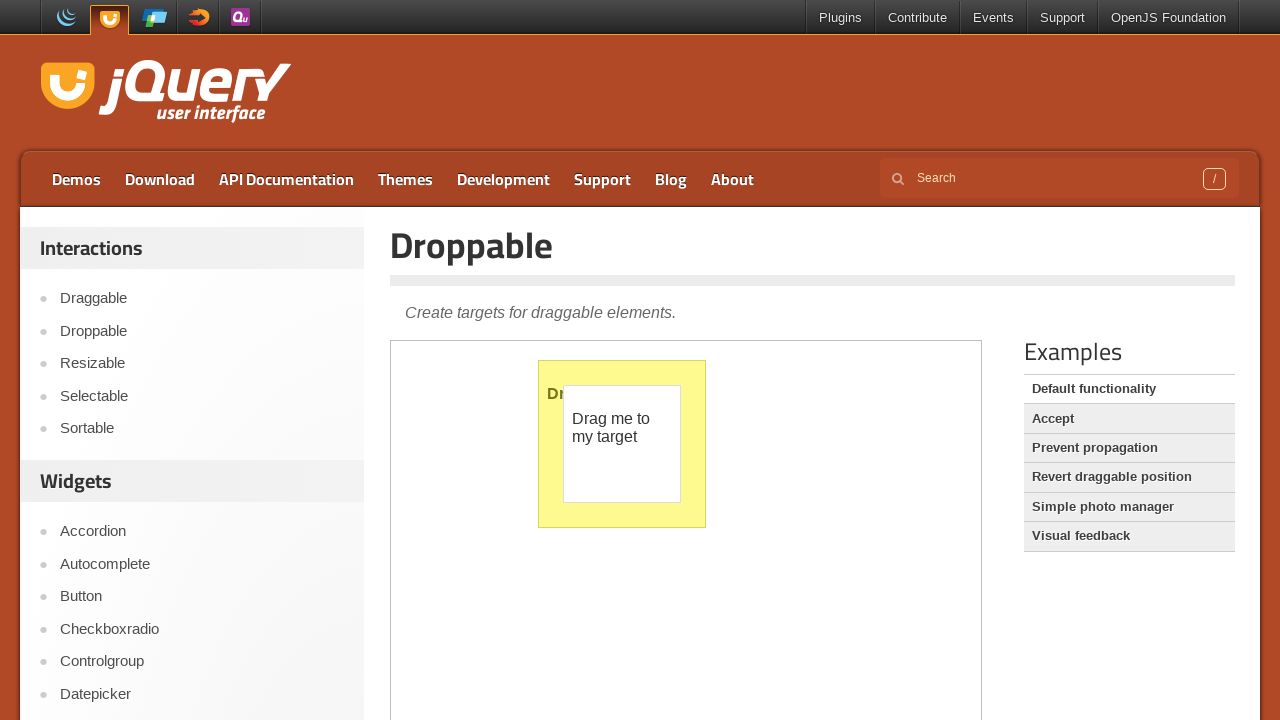